Tests that the toggle all checkbox updates its state when individual items are completed or cleared

Starting URL: https://demo.playwright.dev/todomvc

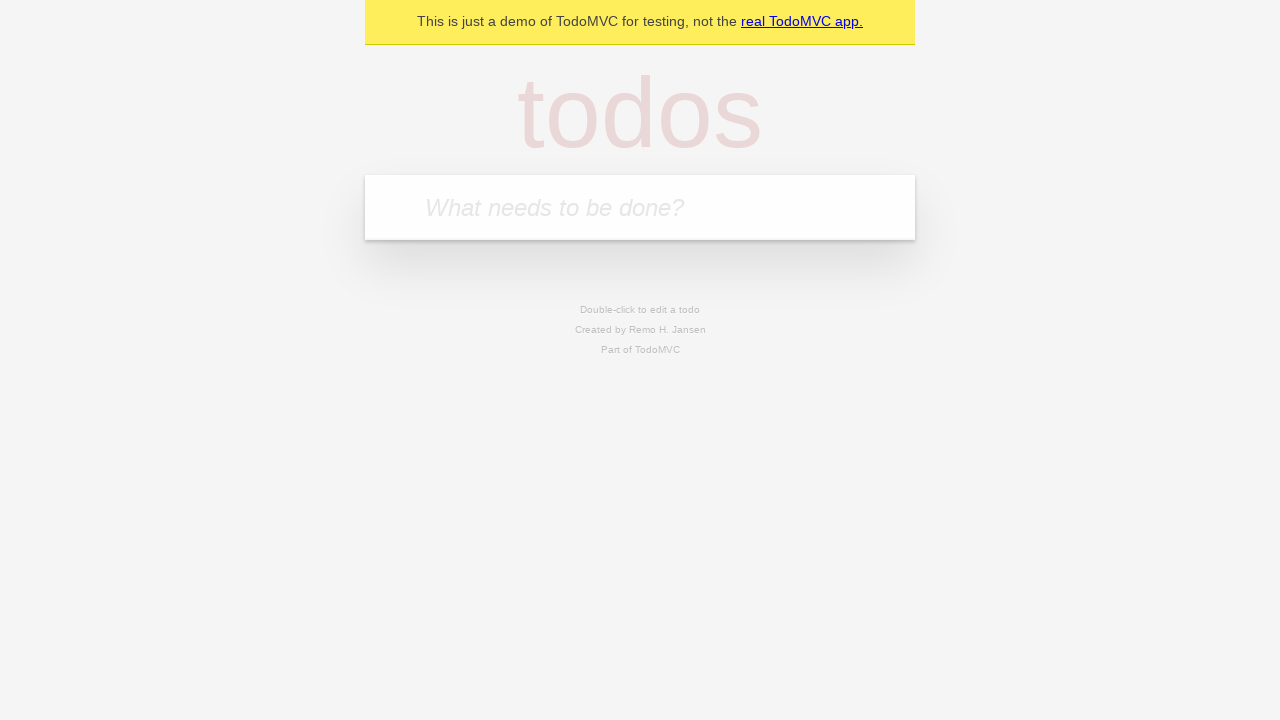

Filled input field with 'buy some cheese' on internal:attr=[placeholder="What needs to be done?"i]
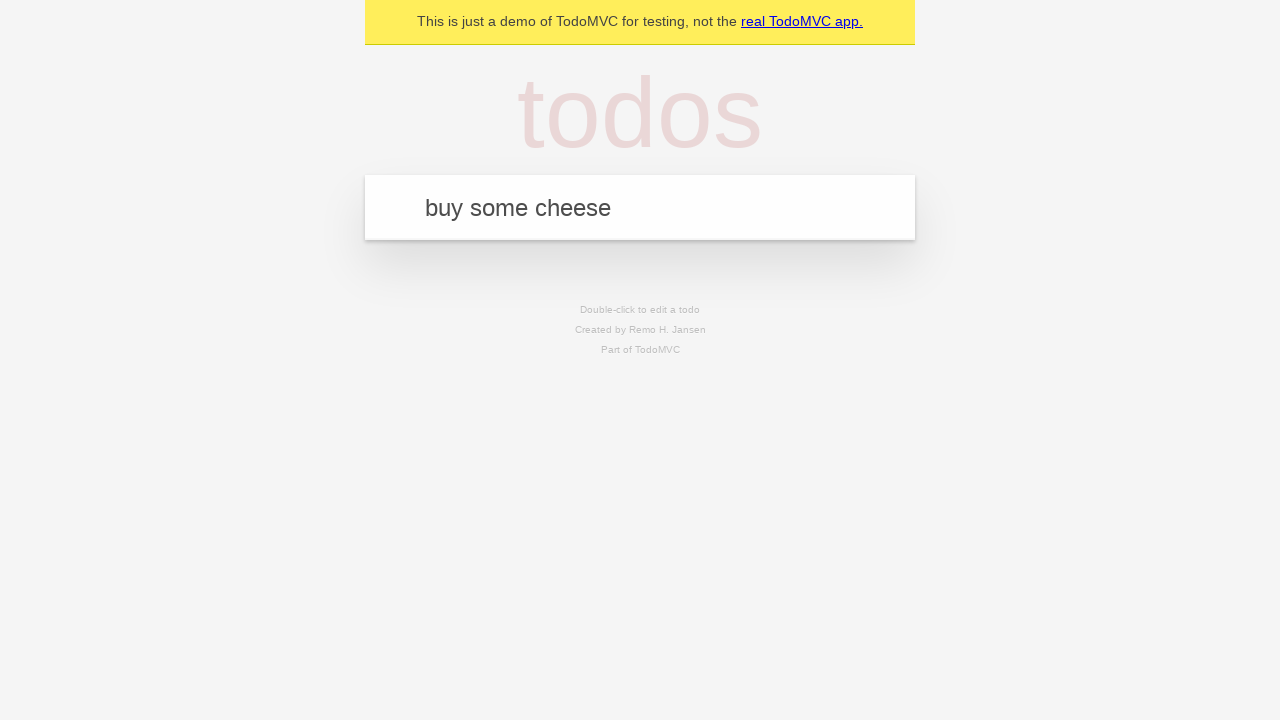

Pressed Enter to add first todo item on internal:attr=[placeholder="What needs to be done?"i]
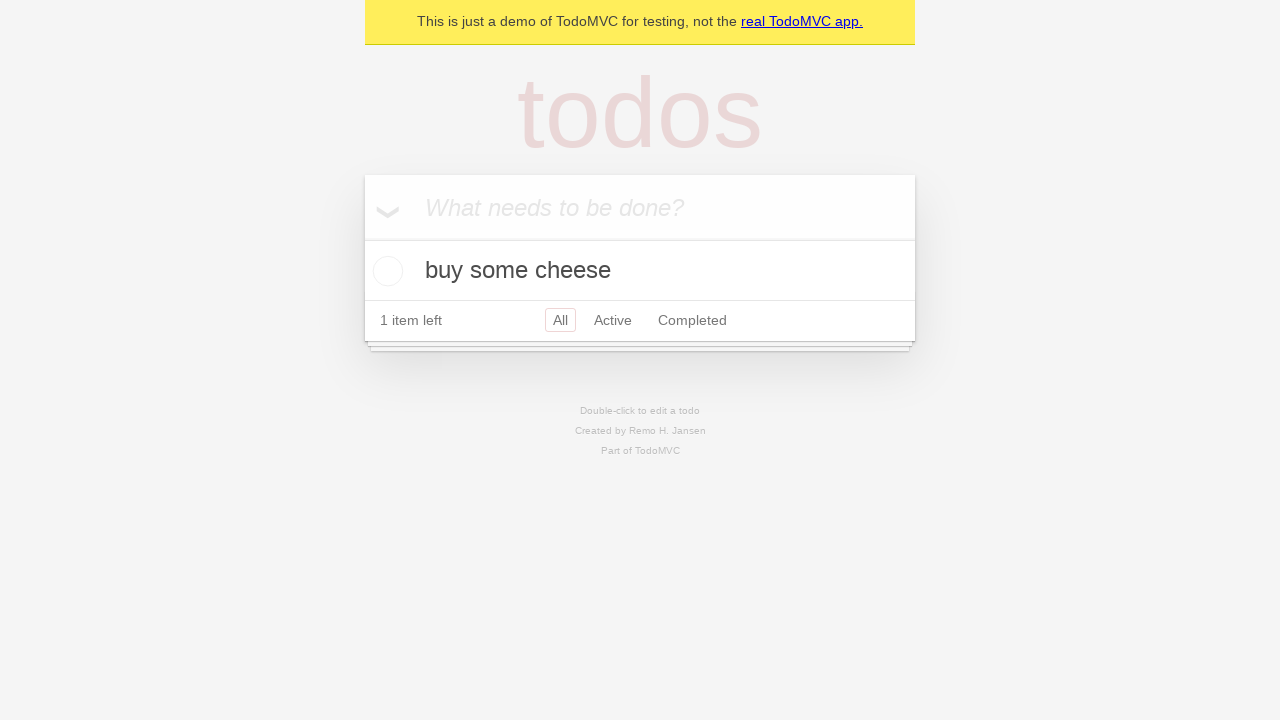

Filled input field with 'feed the cat' on internal:attr=[placeholder="What needs to be done?"i]
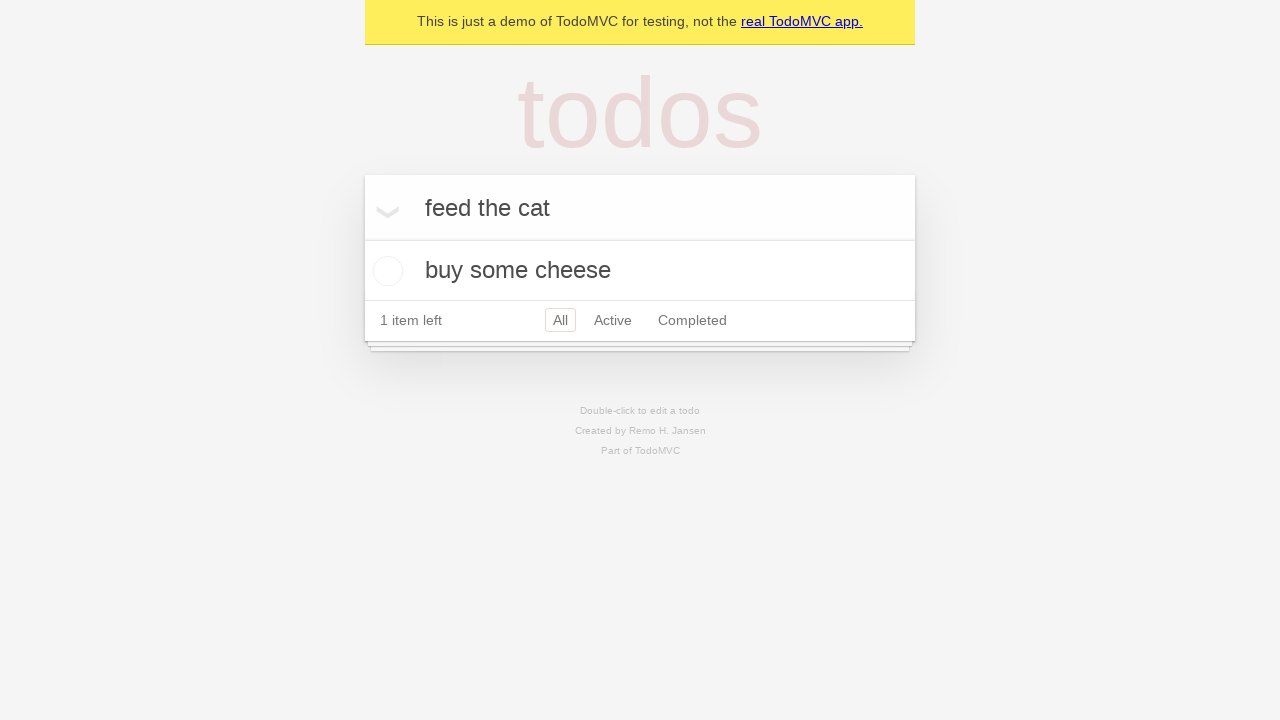

Pressed Enter to add second todo item on internal:attr=[placeholder="What needs to be done?"i]
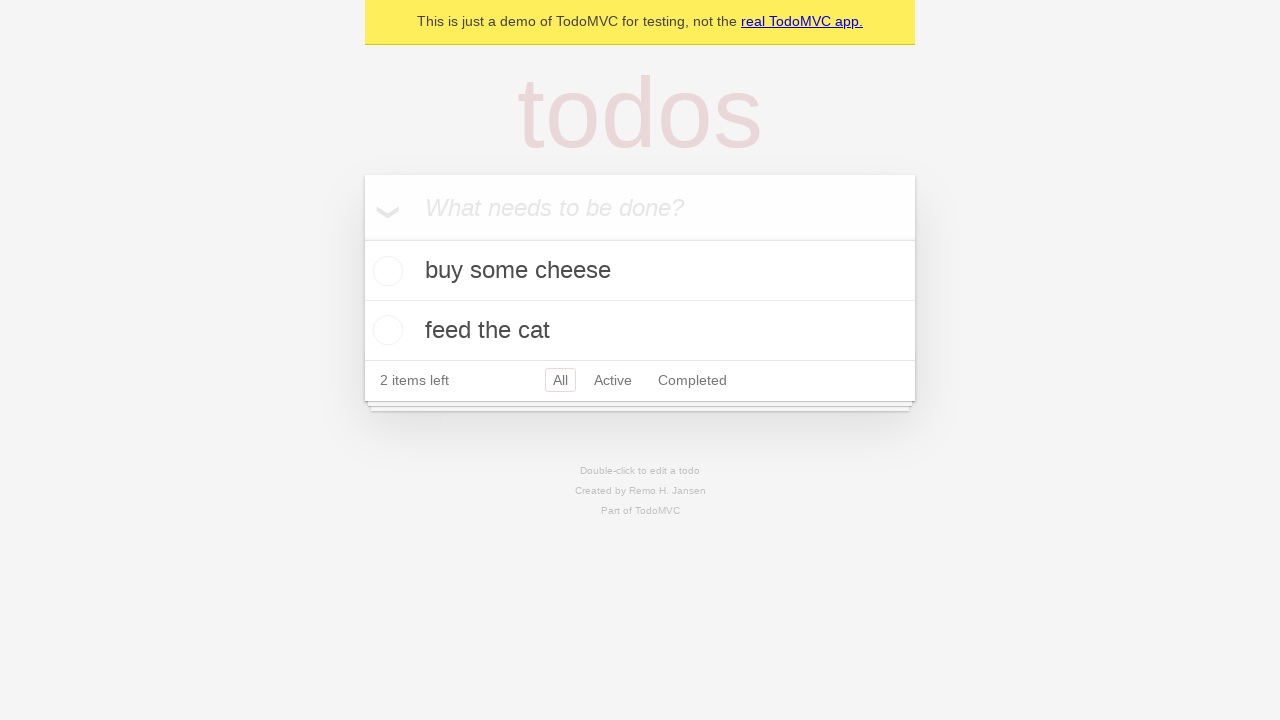

Filled input field with 'book a doctors appointment' on internal:attr=[placeholder="What needs to be done?"i]
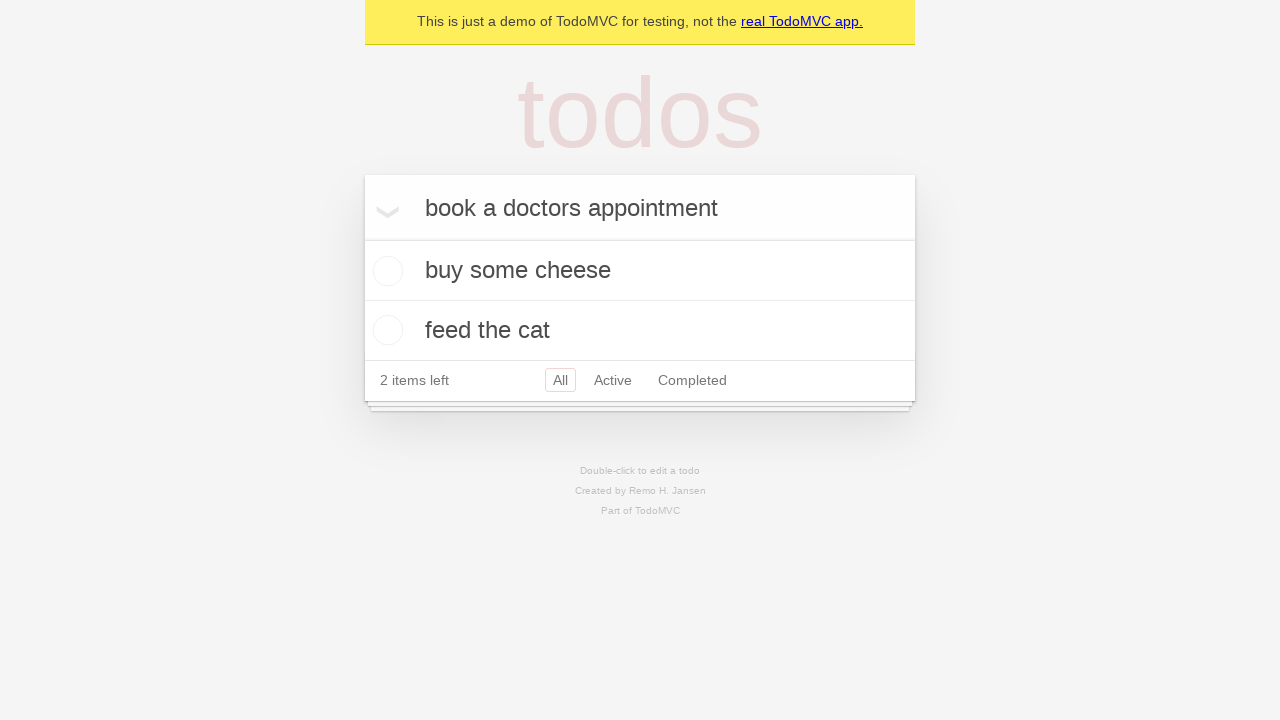

Pressed Enter to add third todo item on internal:attr=[placeholder="What needs to be done?"i]
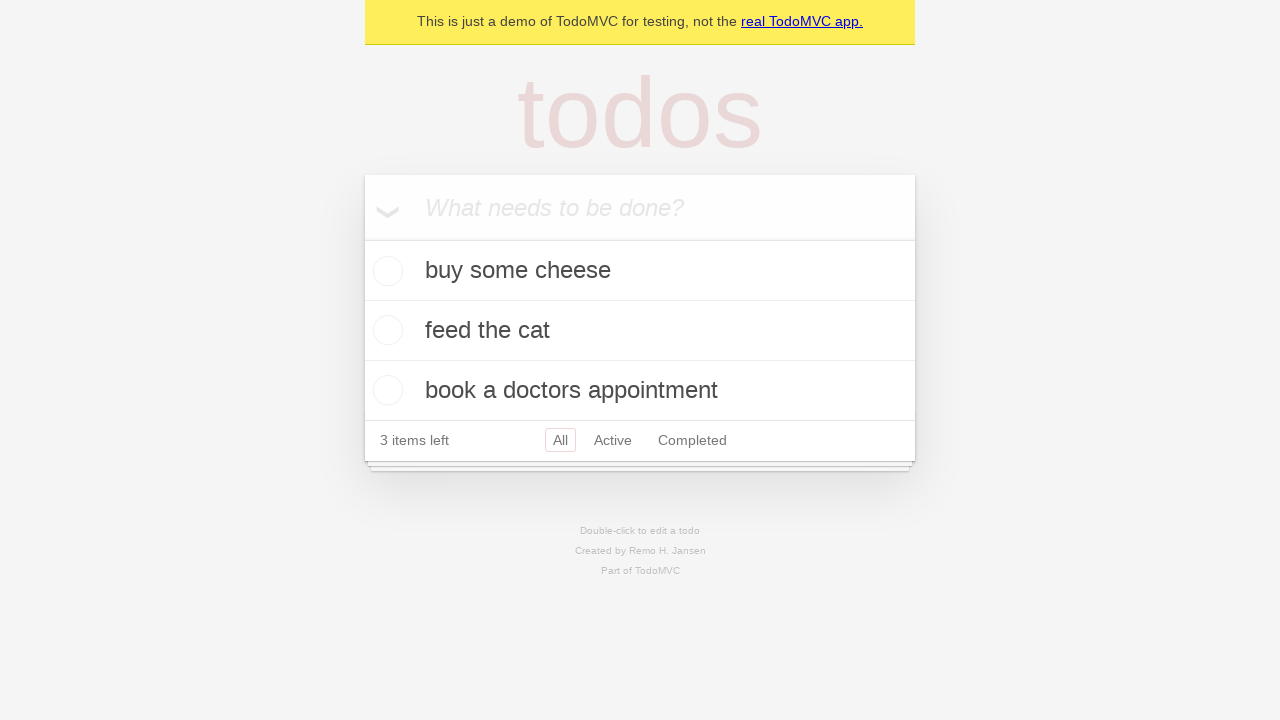

Checked 'Mark all as complete' checkbox at (362, 238) on internal:label="Mark all as complete"i
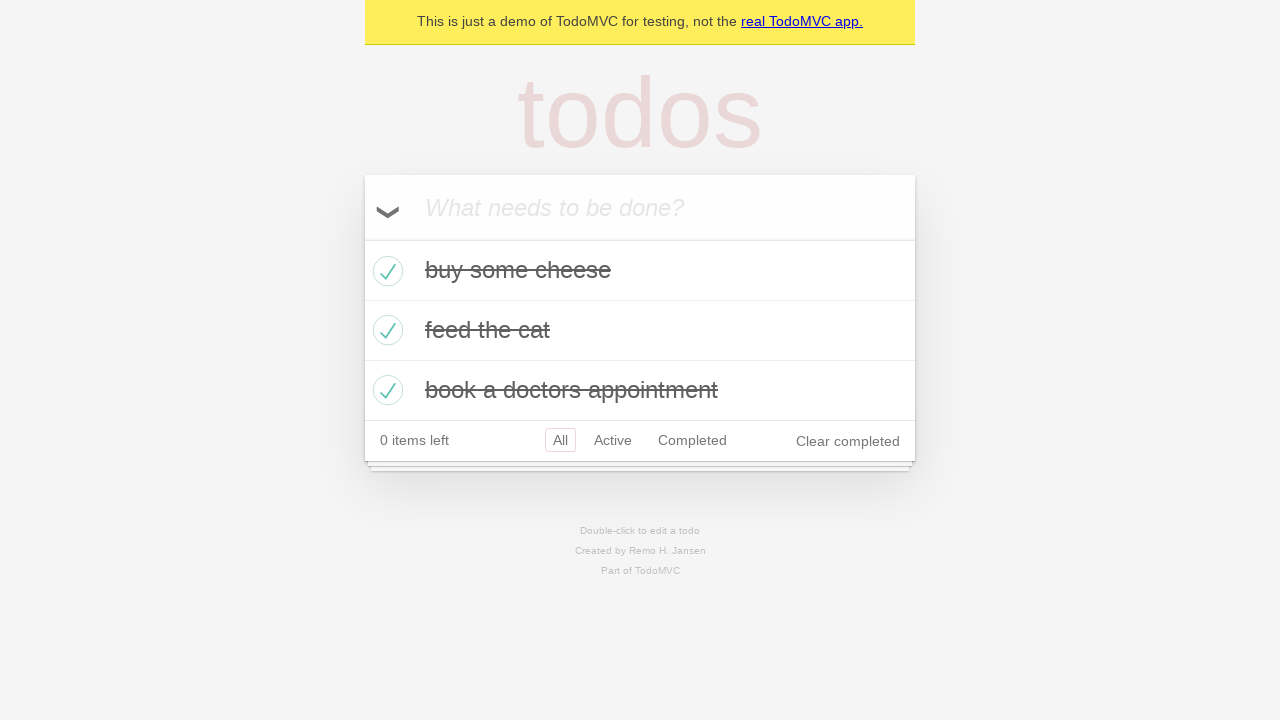

Unchecked first todo item checkbox at (385, 271) on internal:testid=[data-testid="todo-item"s] >> nth=0 >> internal:role=checkbox
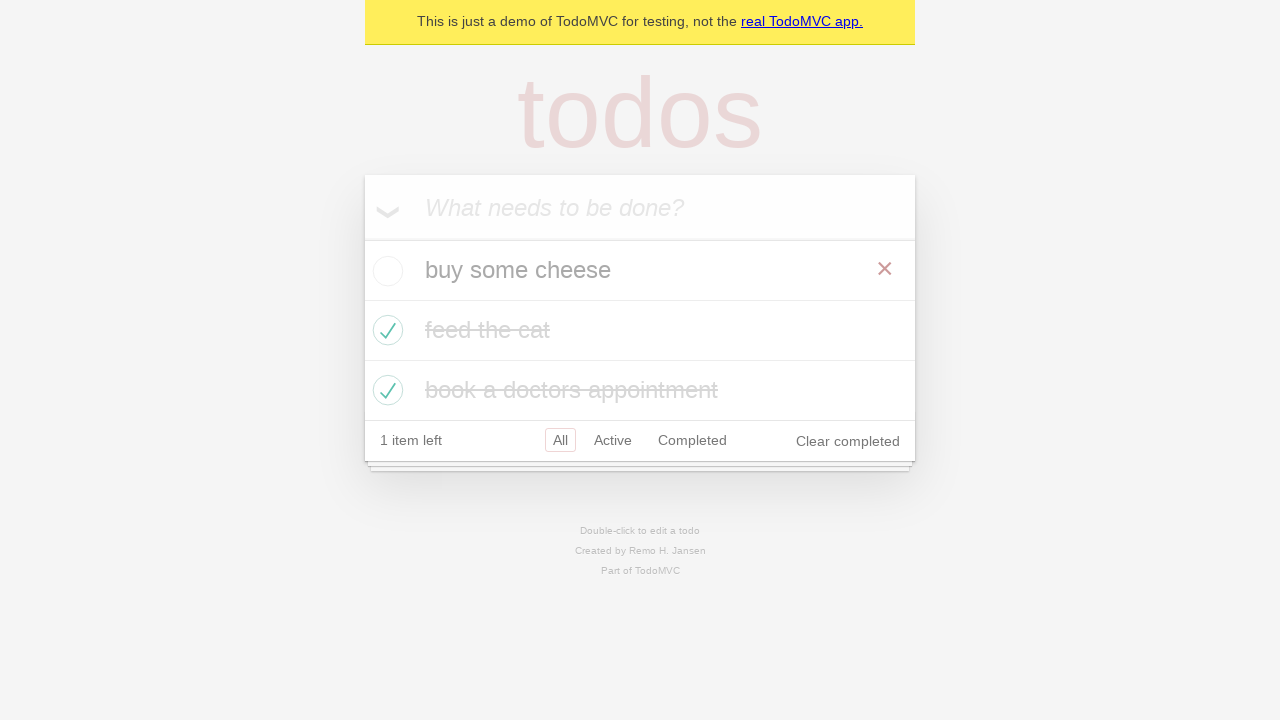

Checked first todo item checkbox again at (385, 271) on internal:testid=[data-testid="todo-item"s] >> nth=0 >> internal:role=checkbox
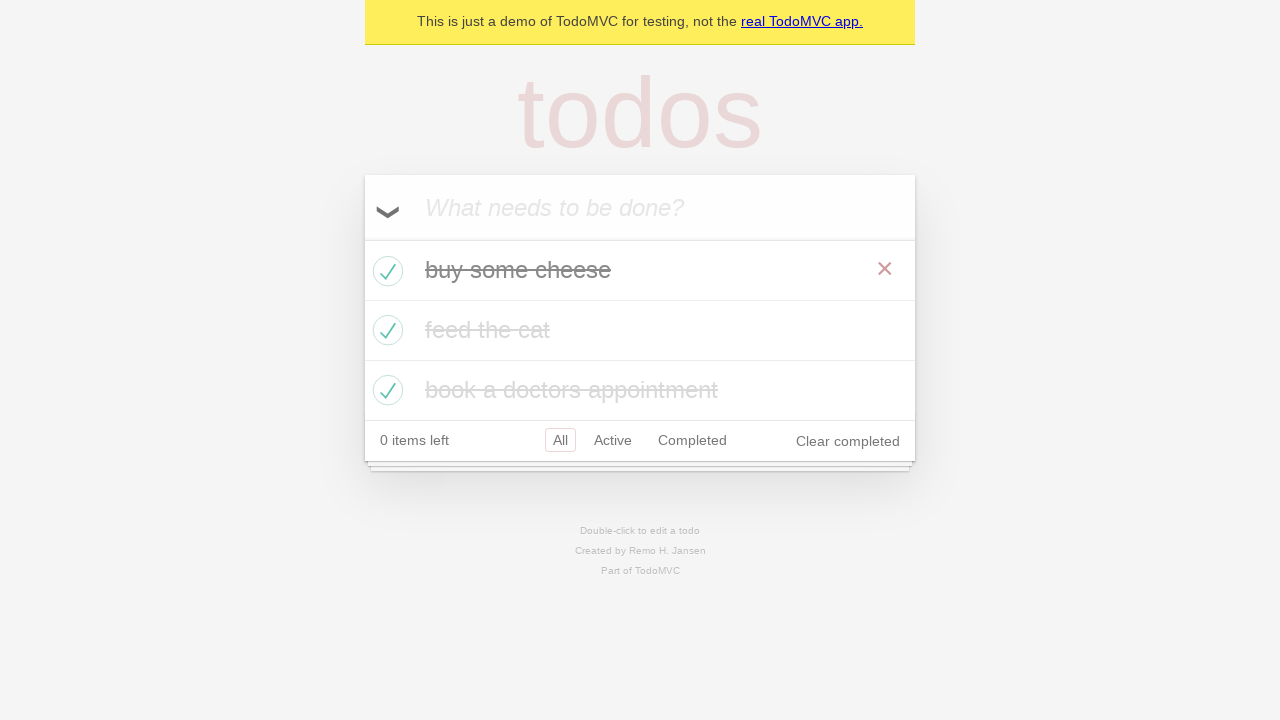

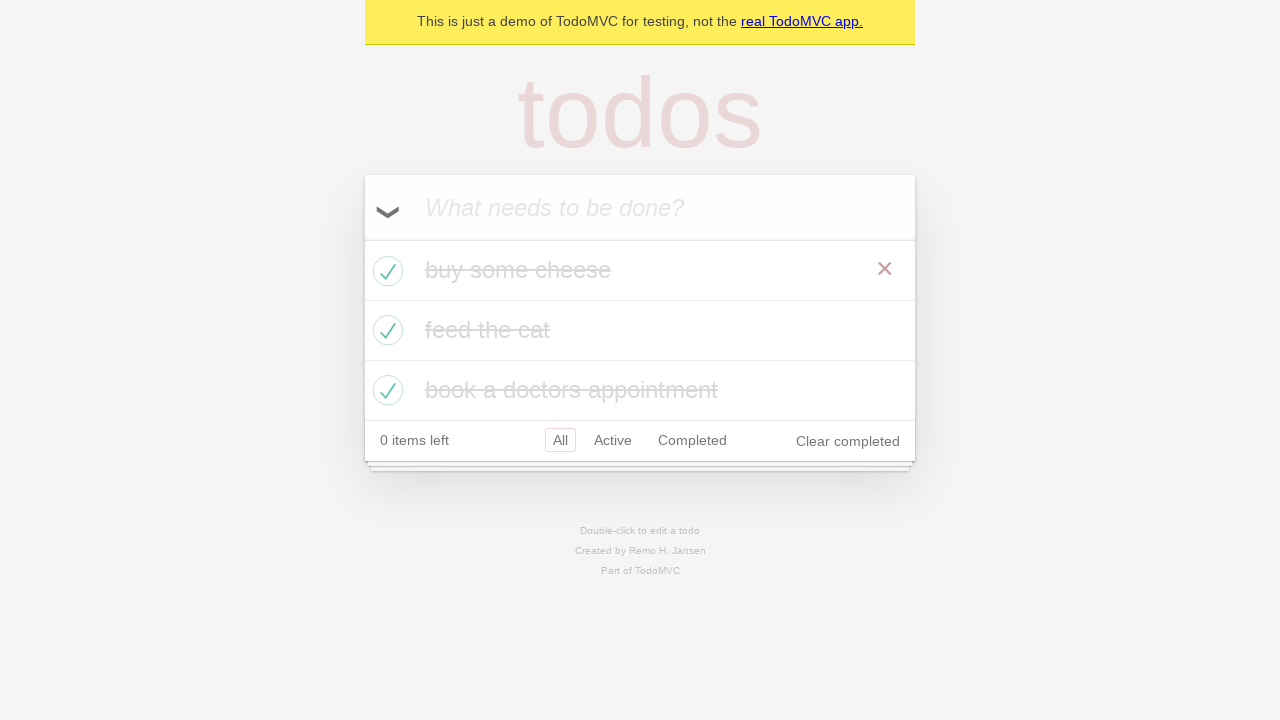